Verifies the Playwright homepage has "Playwright" in the title, checks the Get Started link has the correct href, clicks it, and verifies navigation to the intro page

Starting URL: https://playwright.dev

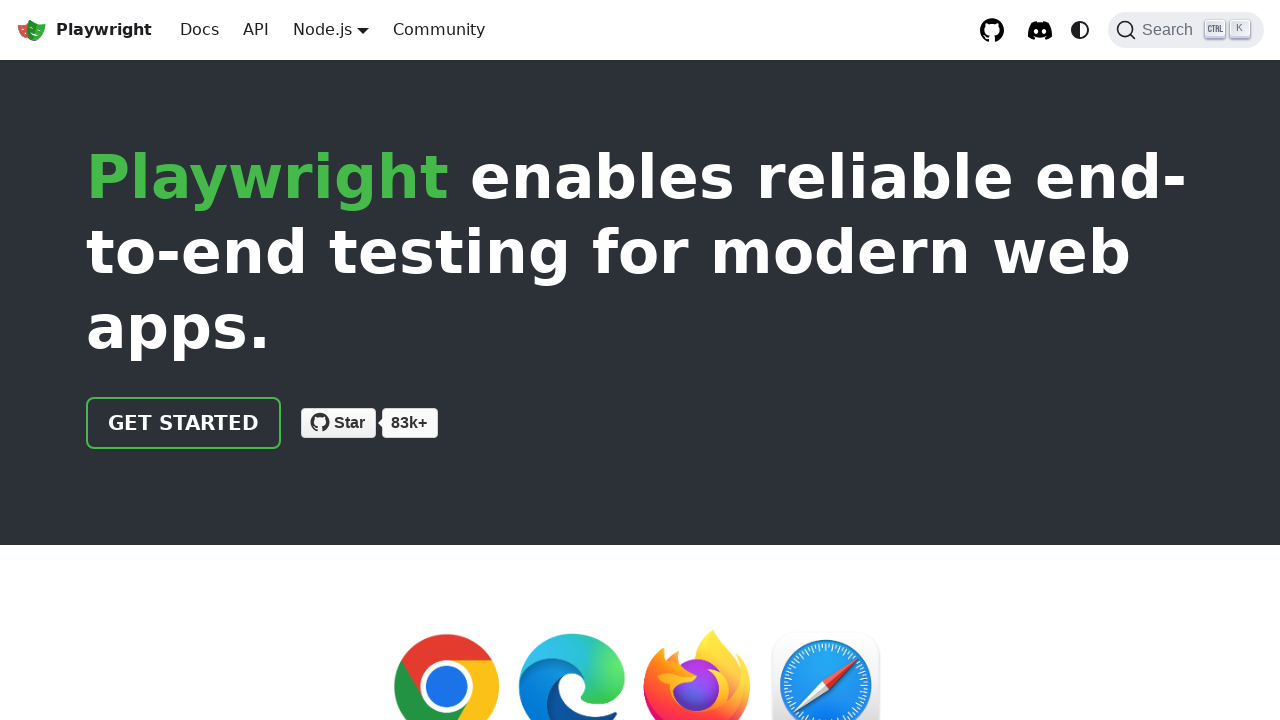

Verified page title contains 'Playwright'
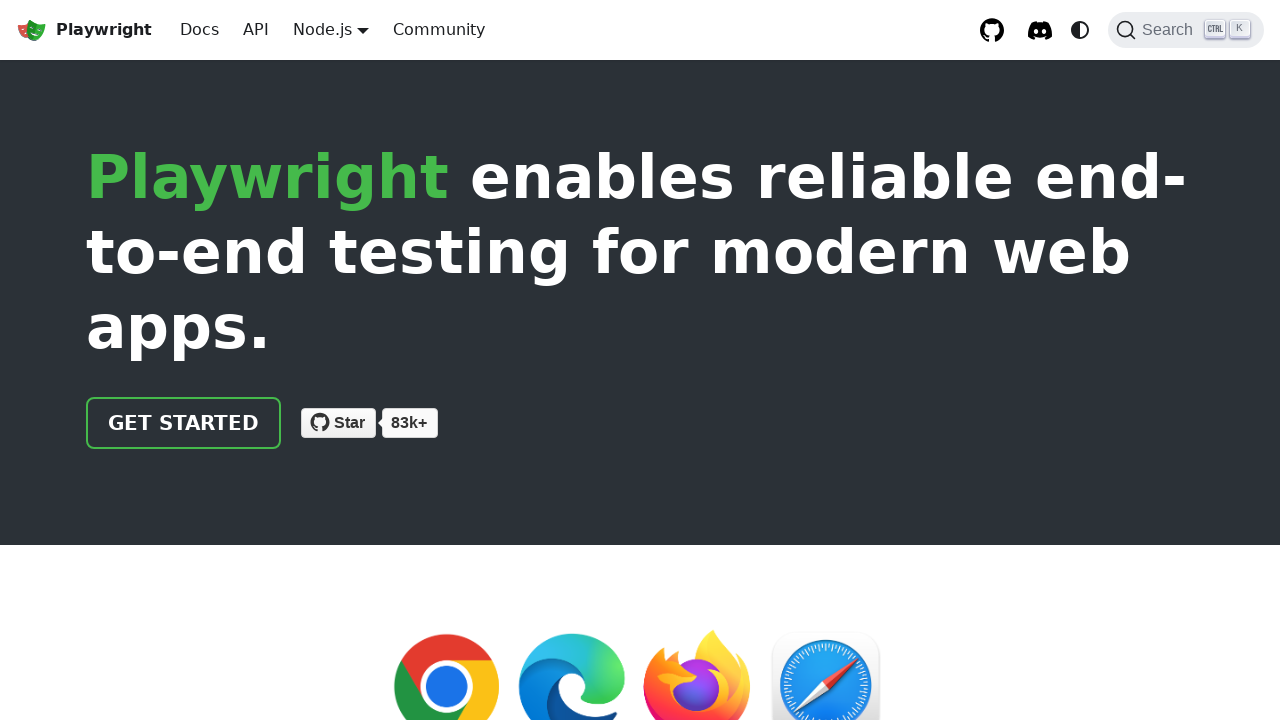

Located 'Get Started' link element
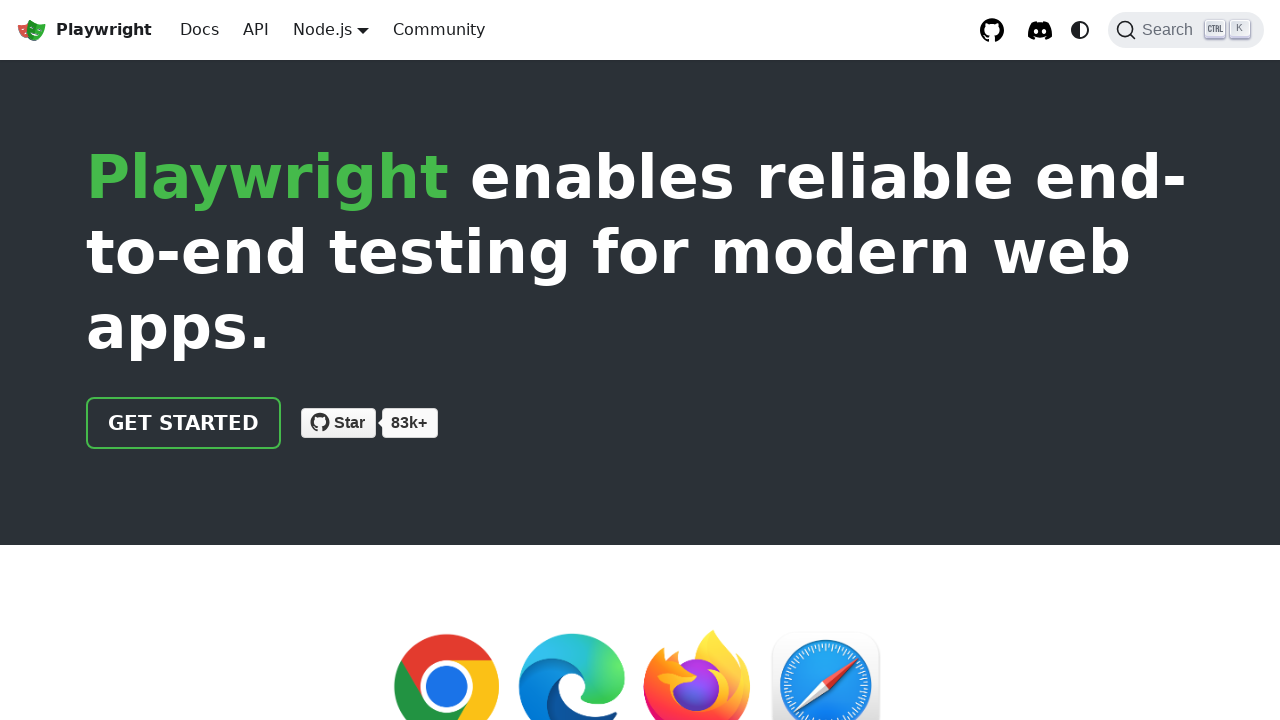

Verified 'Get Started' link has href='/docs/intro'
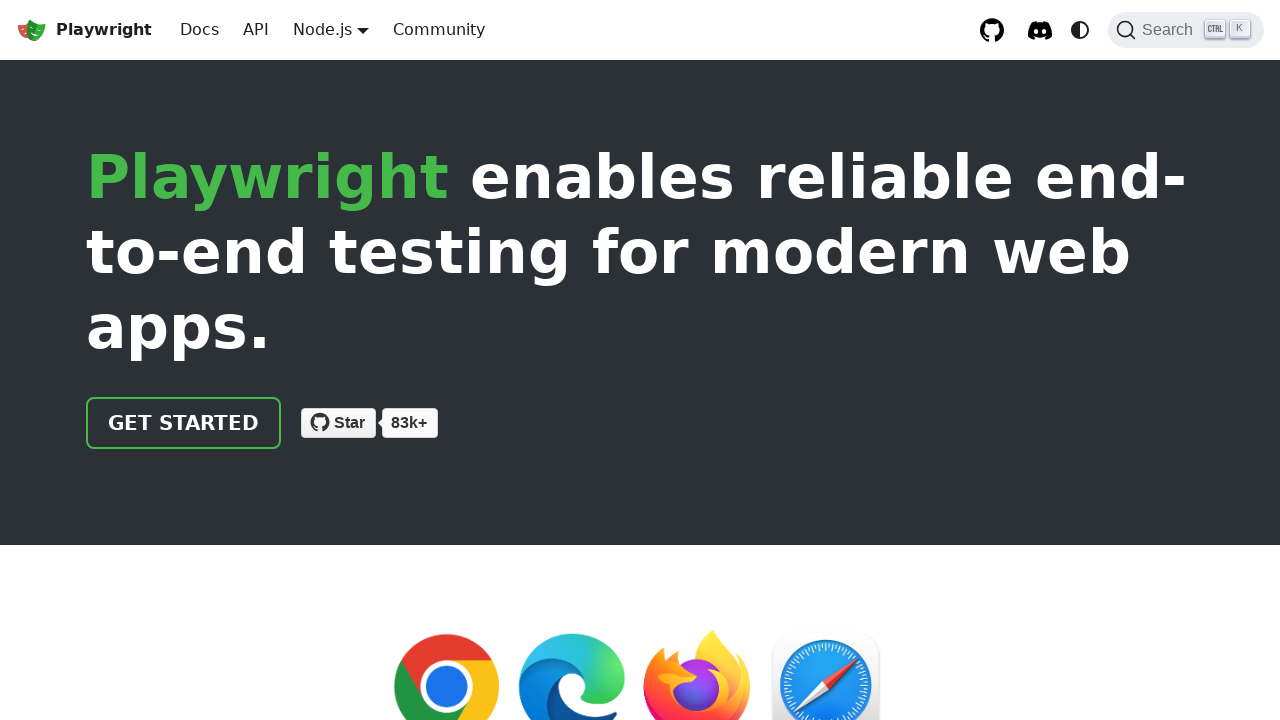

Clicked 'Get Started' link to navigate to intro page at (184, 423) on text=Get Started
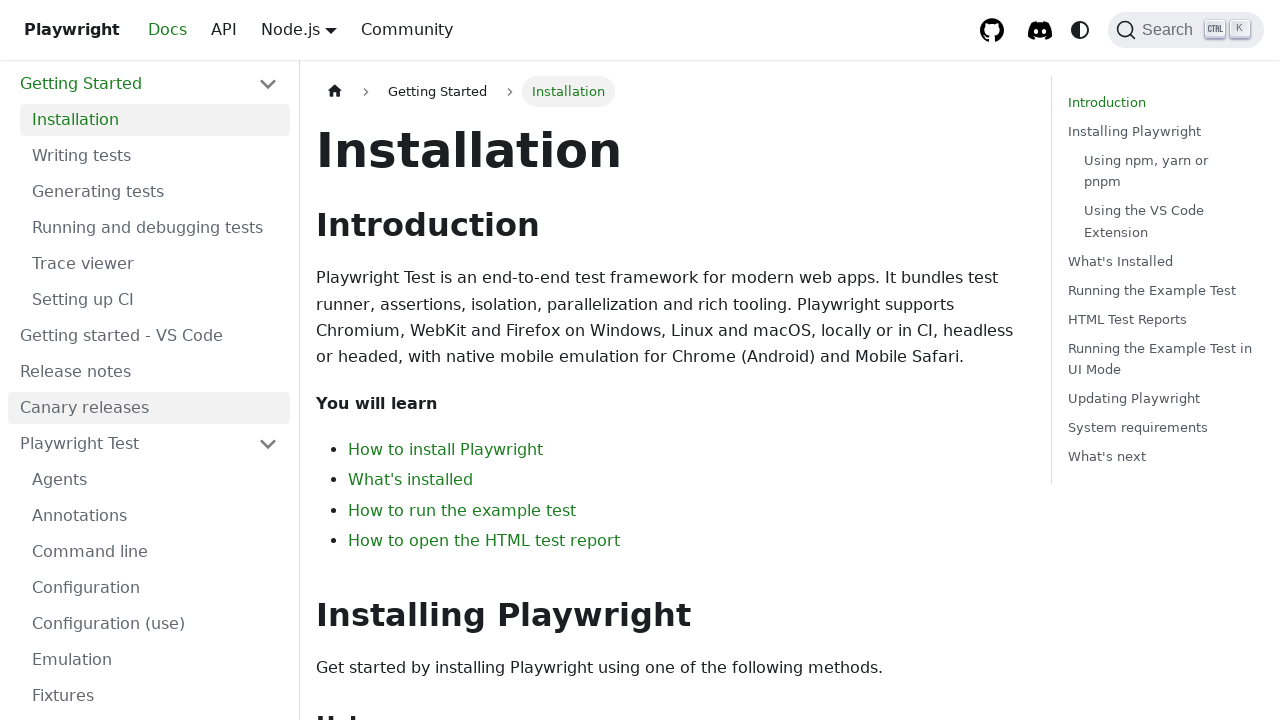

Verified navigation to intro page - URL contains 'intro'
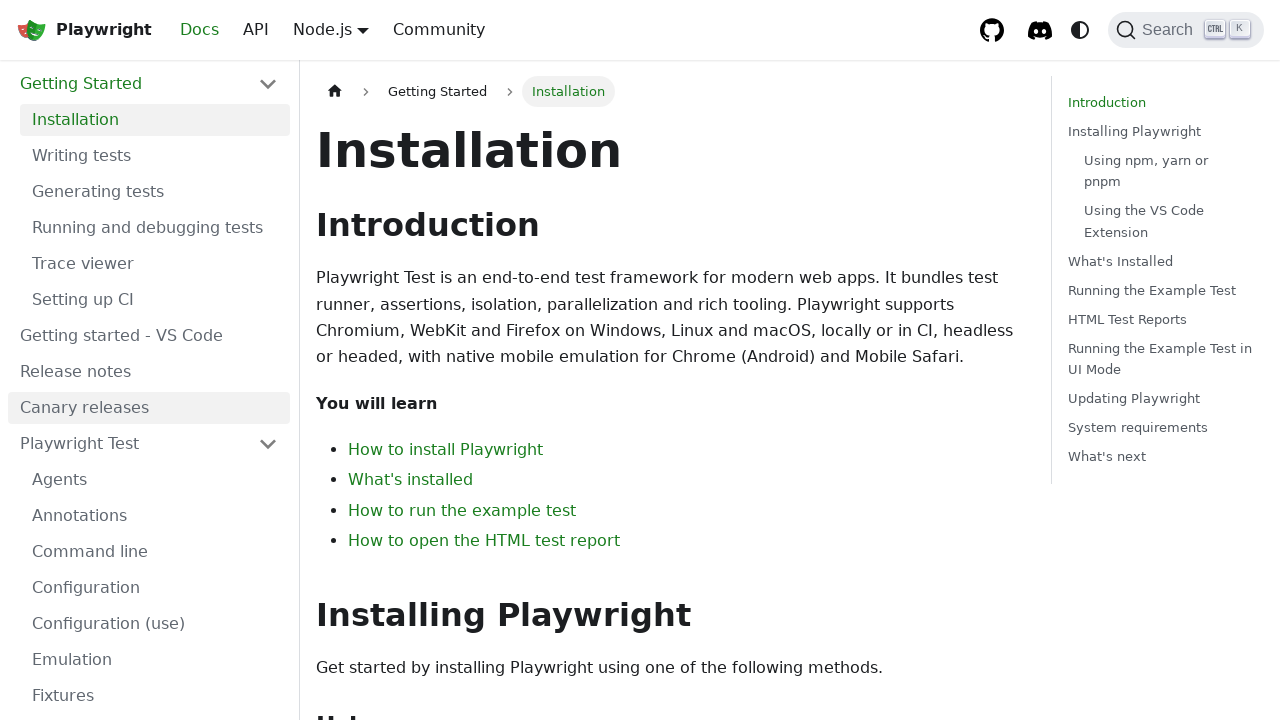

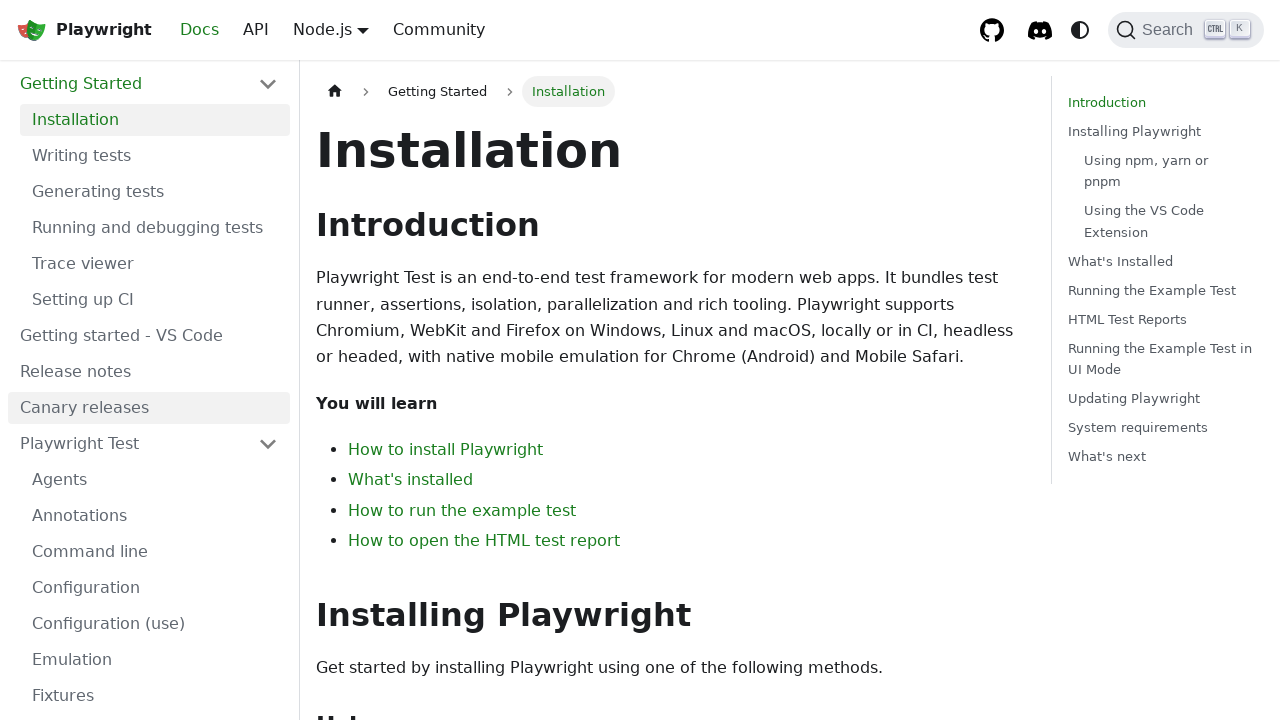